Tests prompt alert handling by clicking the Prompt Alert button and accepting the dialog with a custom input value

Starting URL: https://testautomationpractice.blogspot.com/

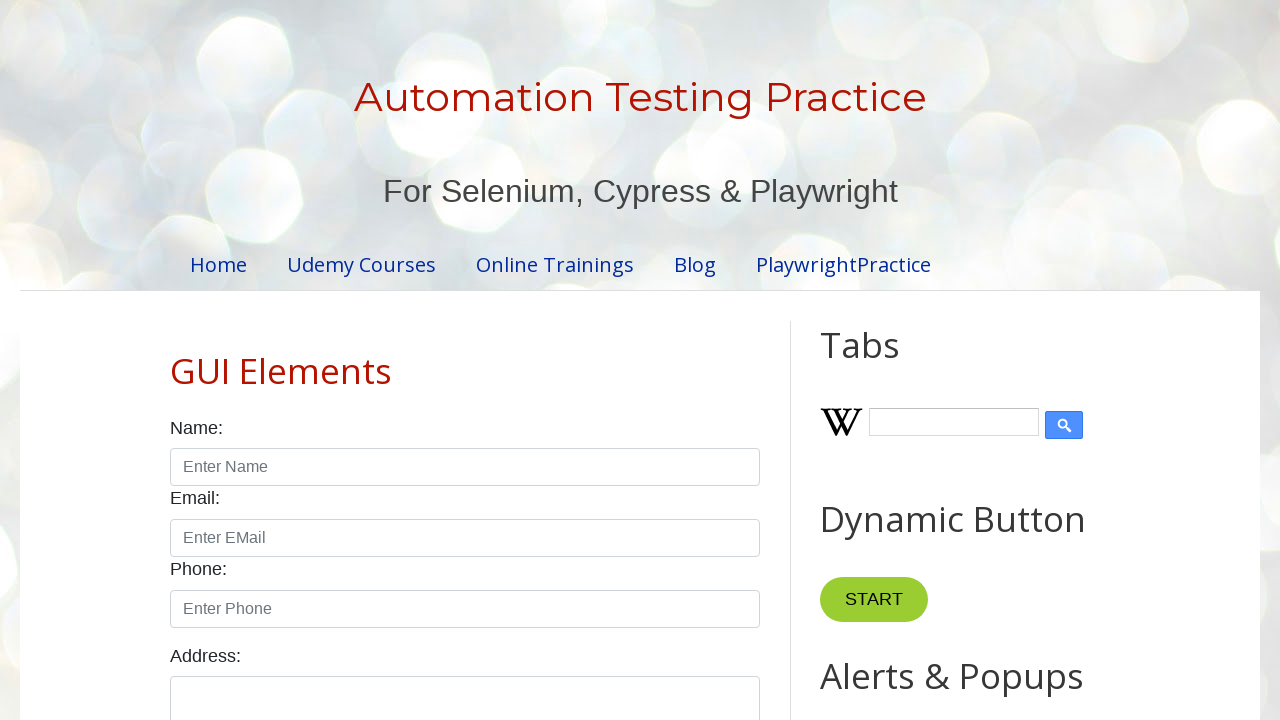

Set up dialog handler to accept prompt with input 'Sravani'
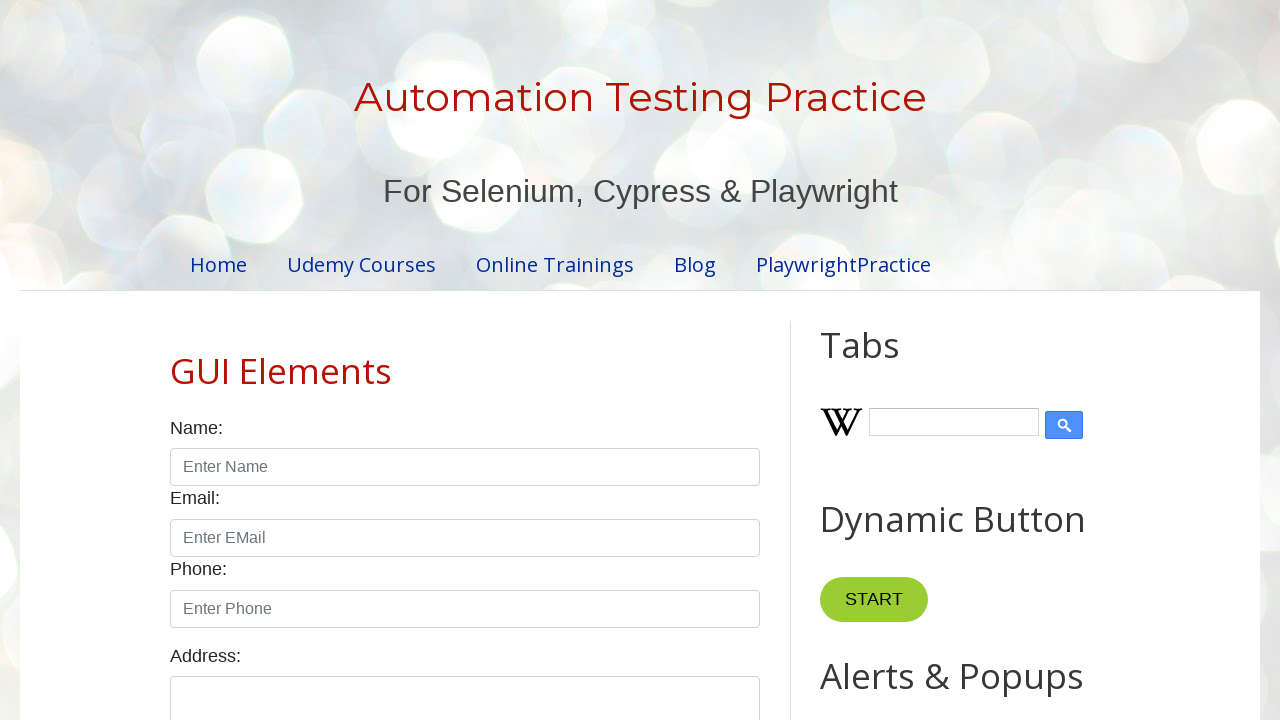

Clicked the Prompt Alert button at (890, 360) on button:has-text('Prompt Alert')
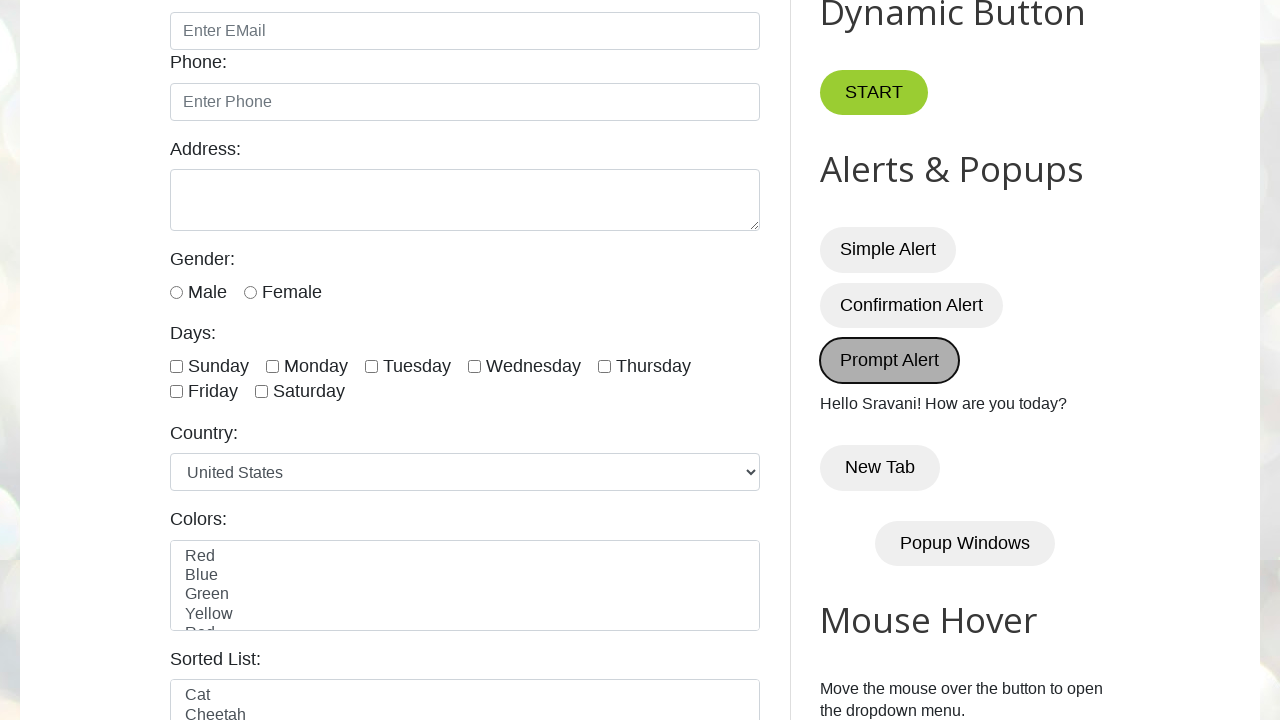

Waited for dialog to be handled
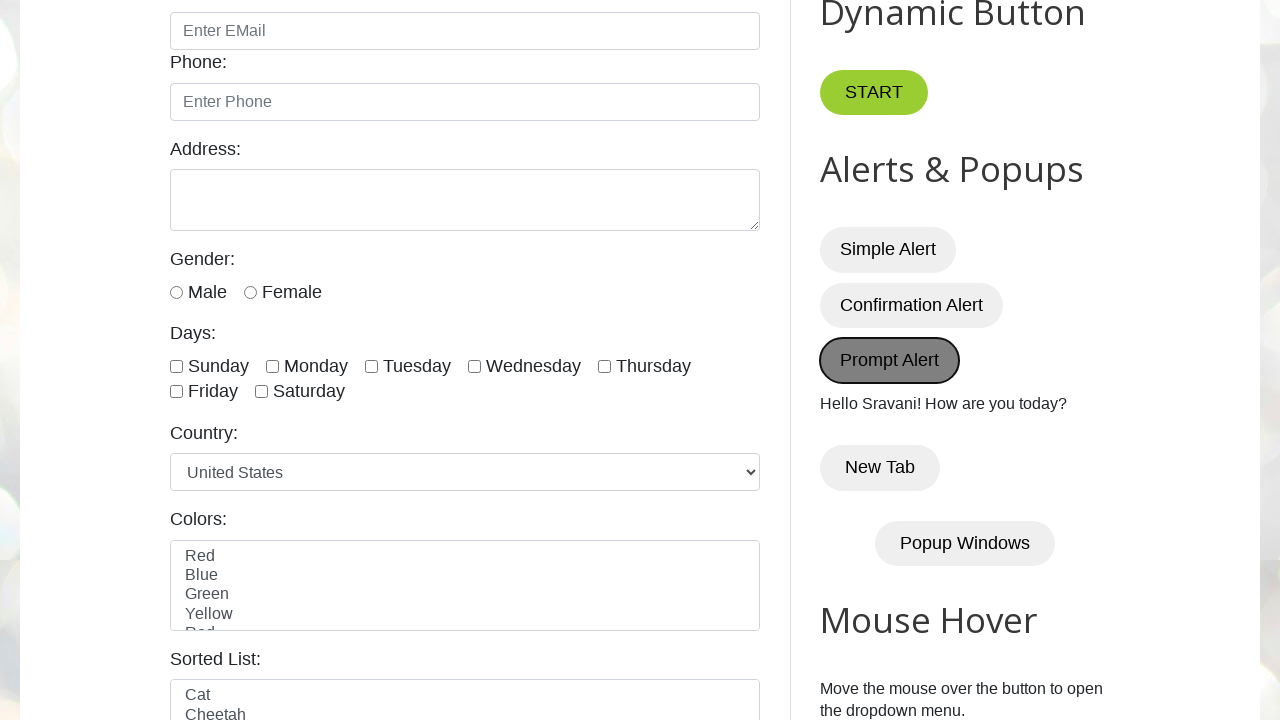

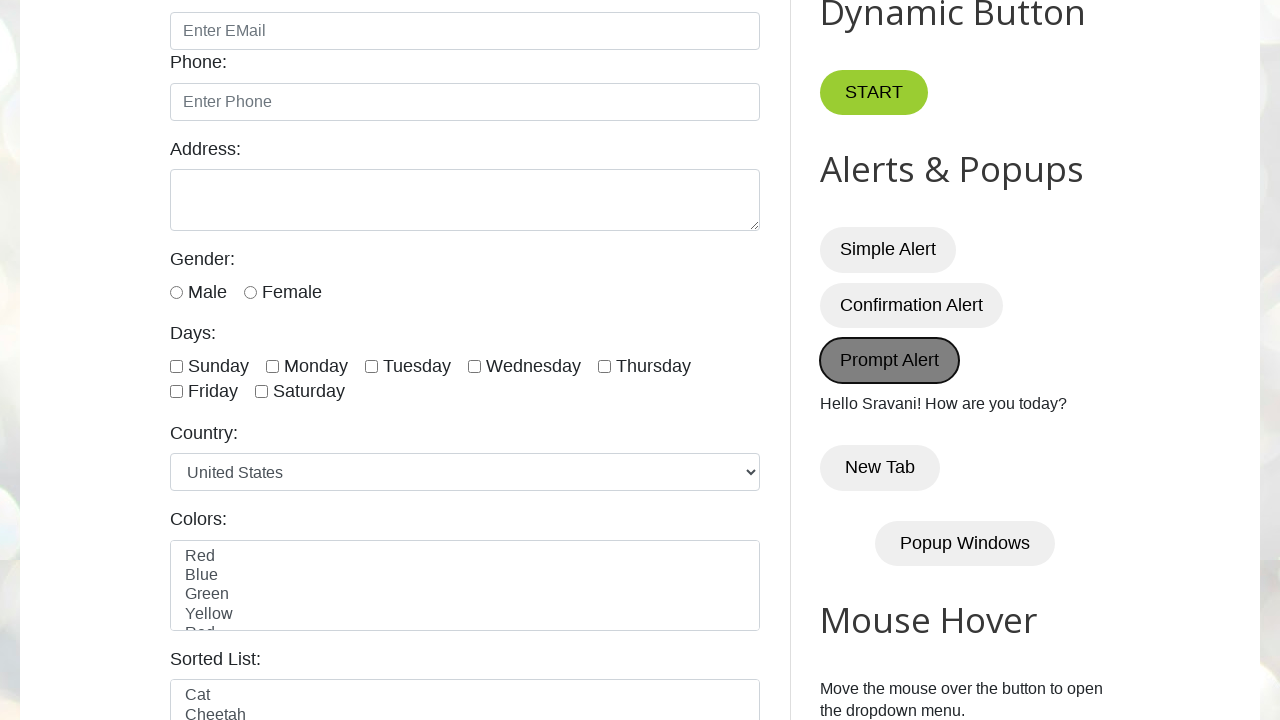